Tests keyboard input functionality by clicking on a name field, typing a name, and clicking a button on a form testing page

Starting URL: https://formy-project.herokuapp.com/keypress

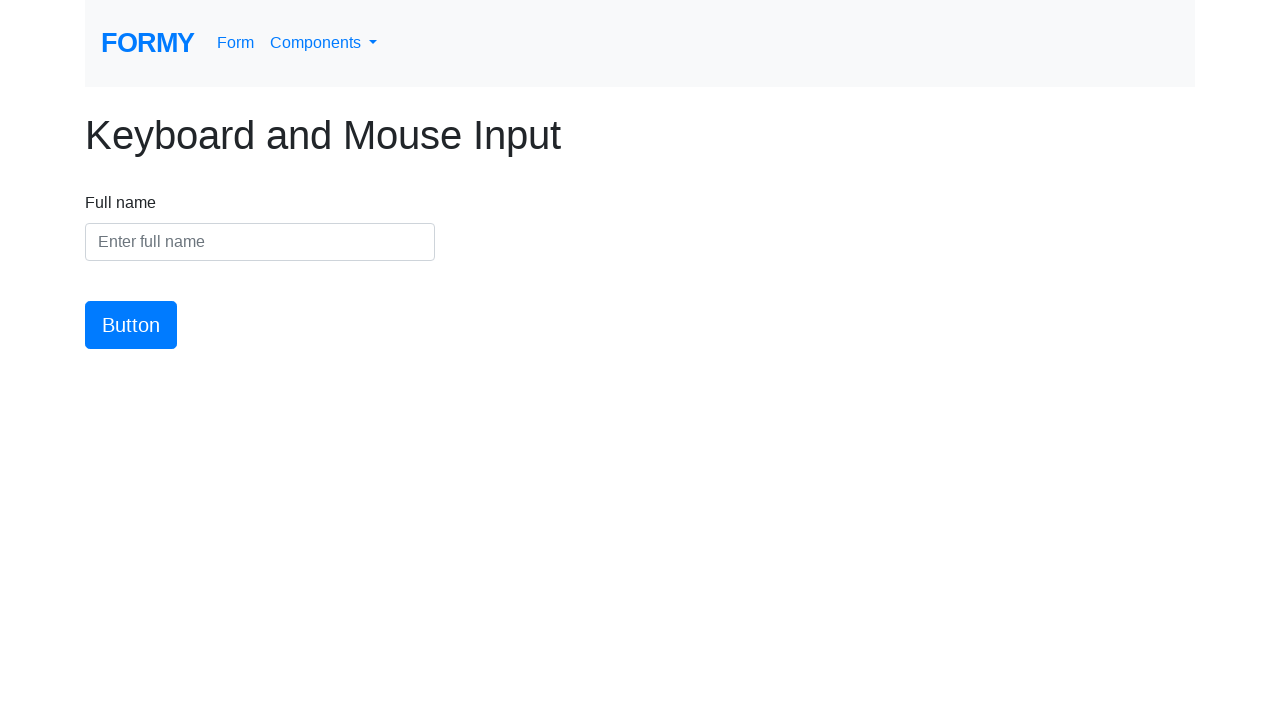

Clicked on the name input field at (260, 242) on #name
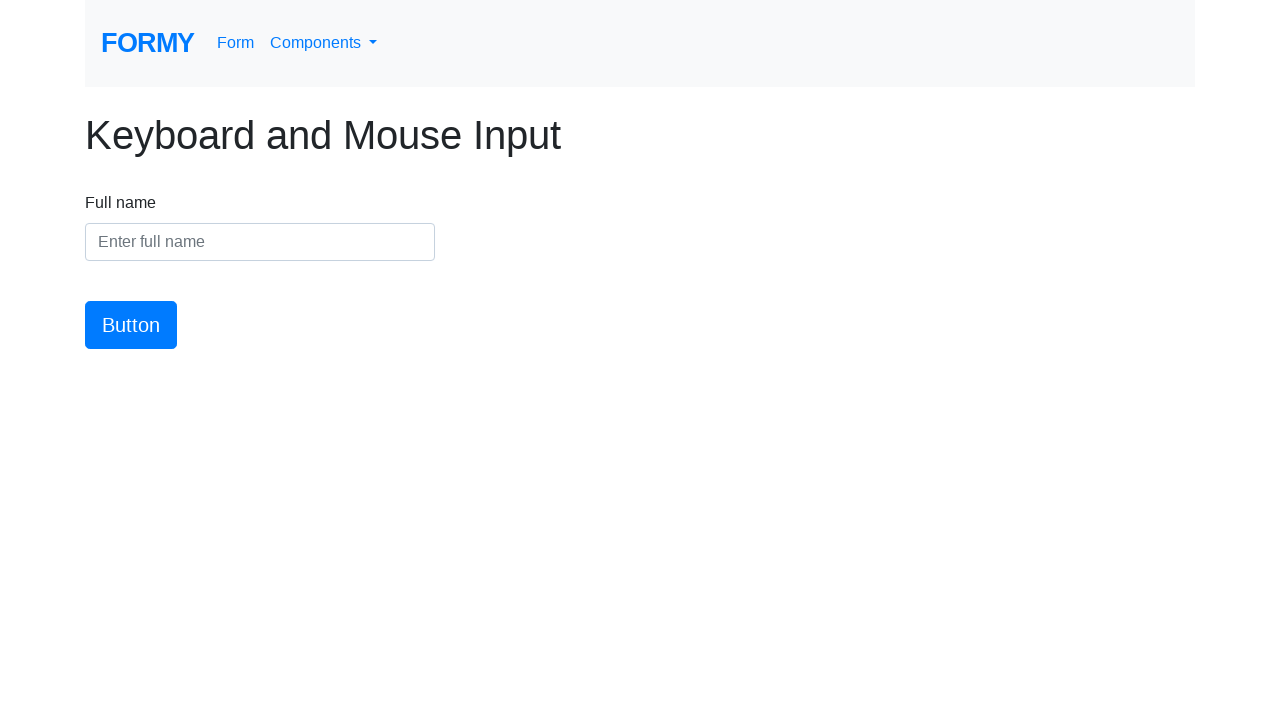

Typed 'Sarah Thompson' into the name field on #name
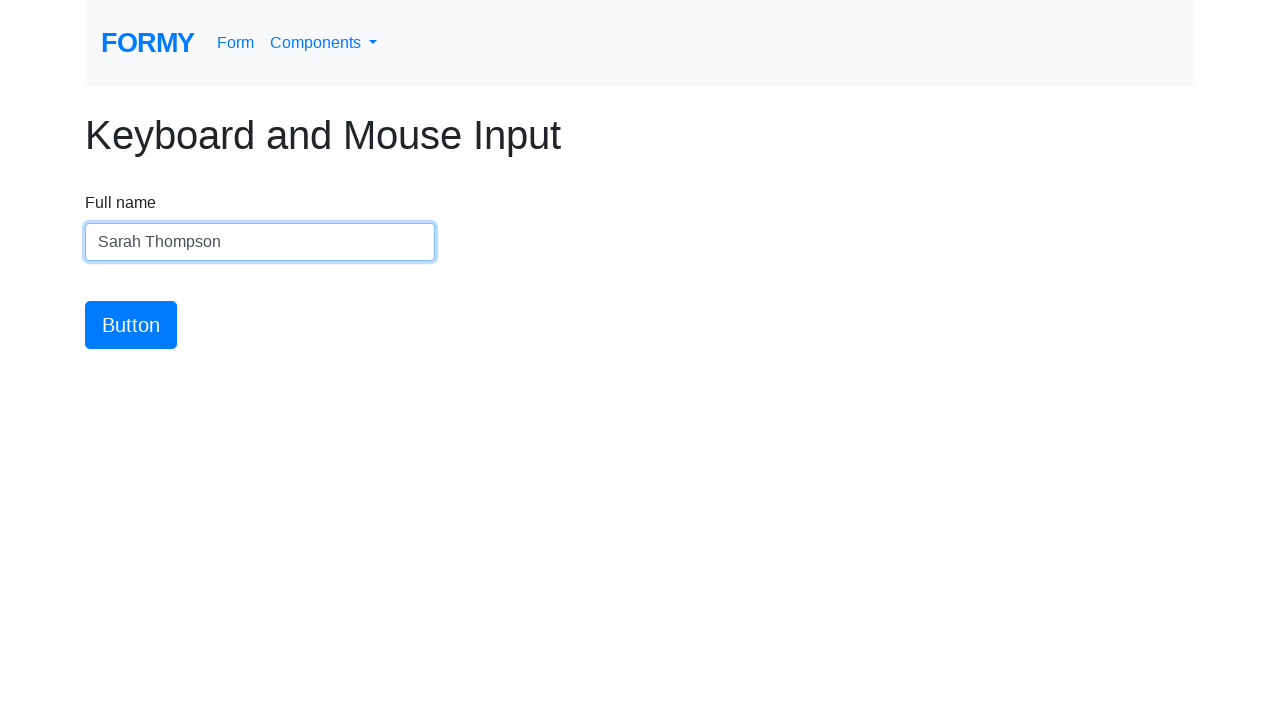

Clicked the form submission button at (131, 325) on #button
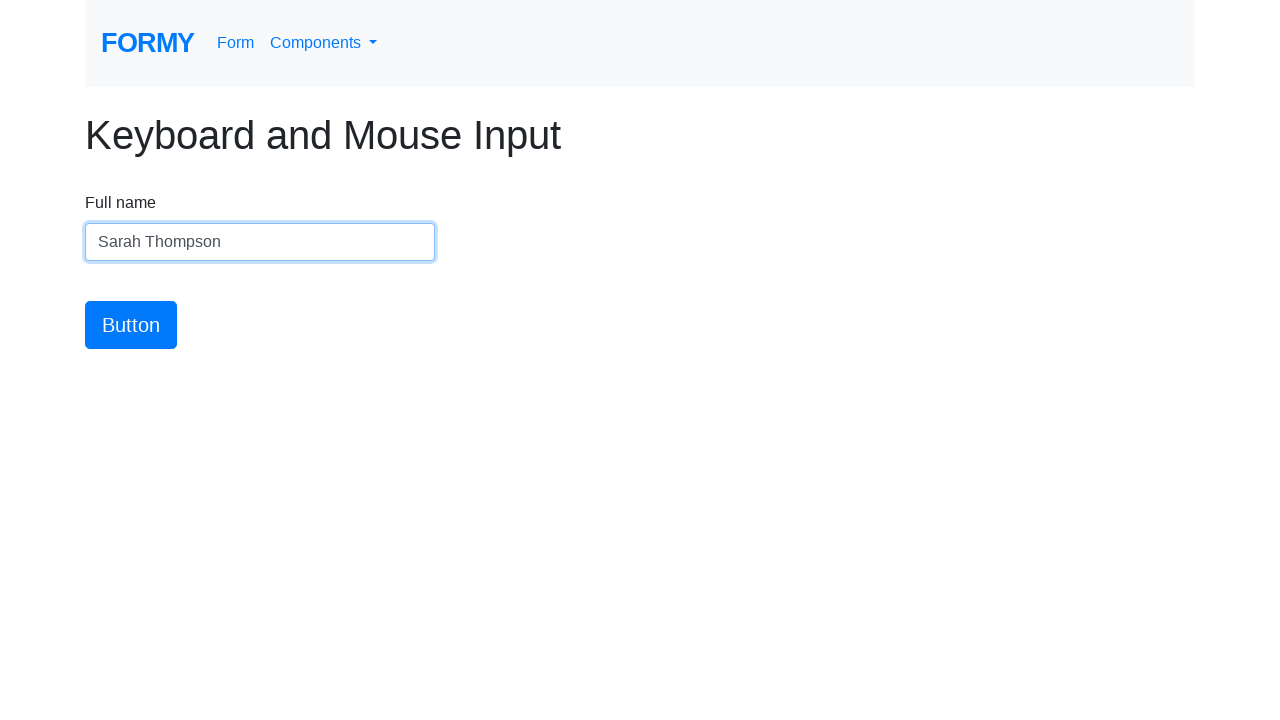

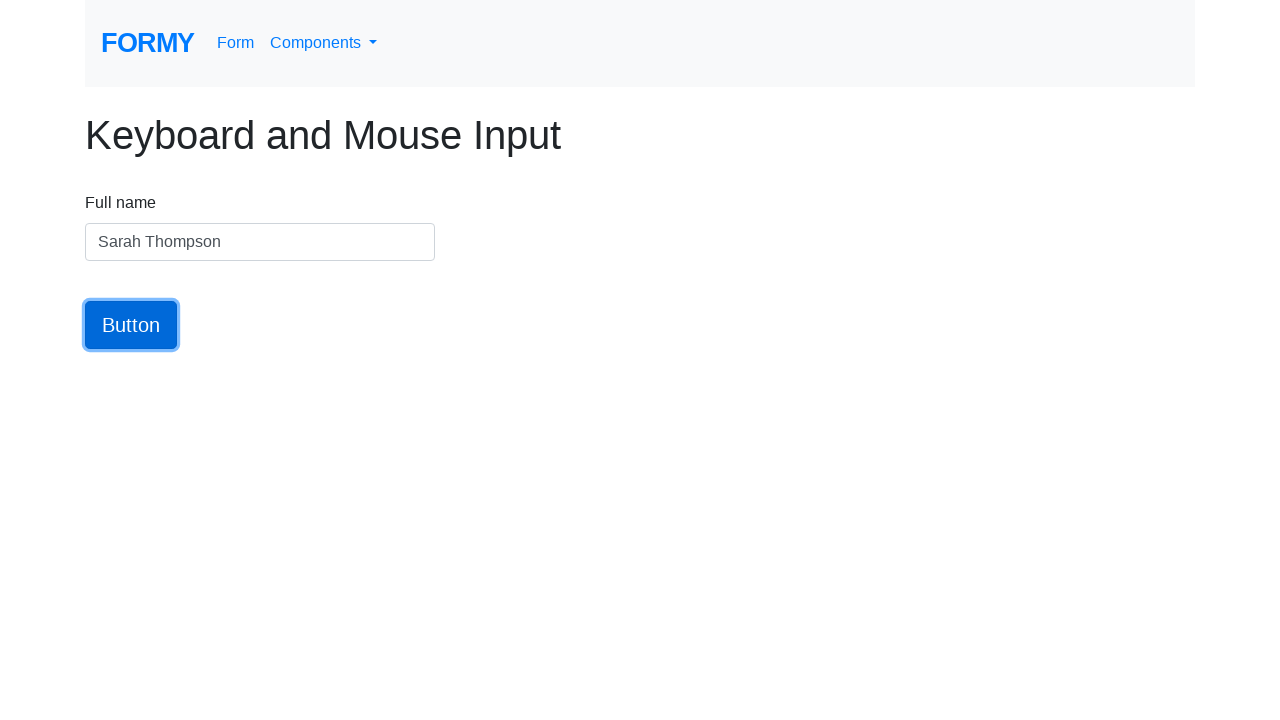